Enters text into the autosuggest input field

Starting URL: https://www.letskodeit.com/practice

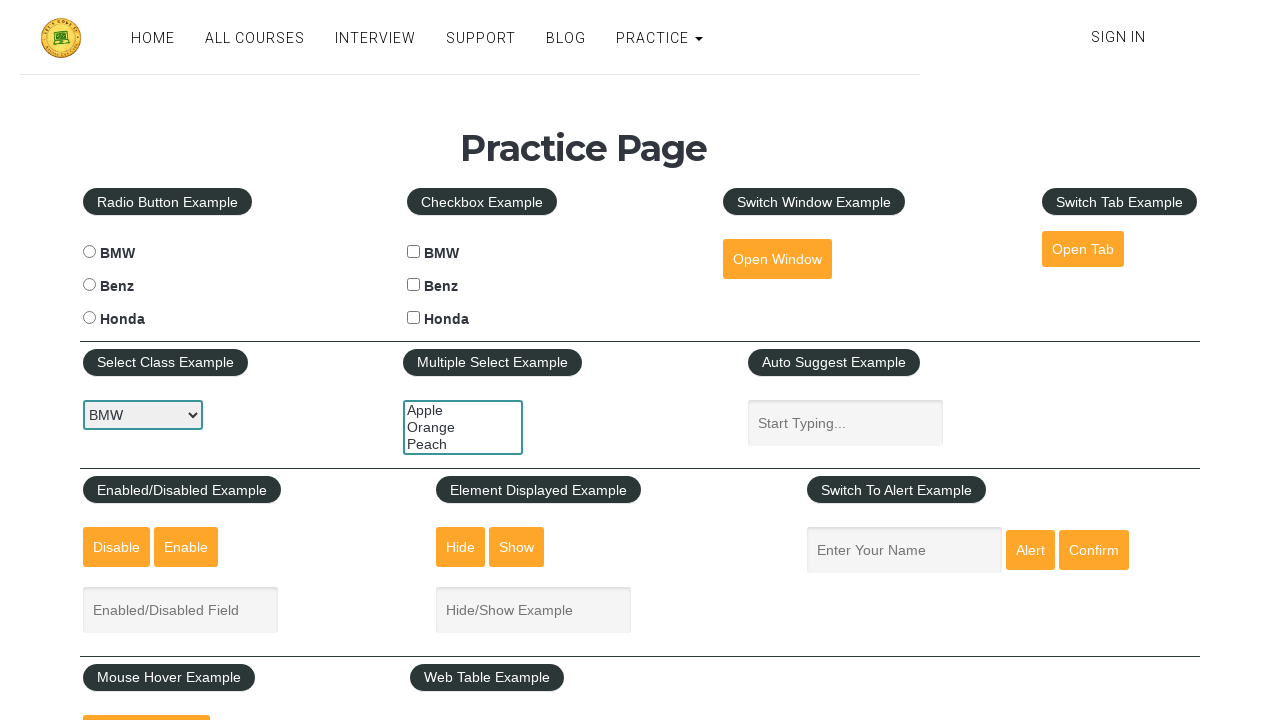

Entered text 'yyyyyyyyyyy' into the autosuggest input field on //input[@id='autosuggest']
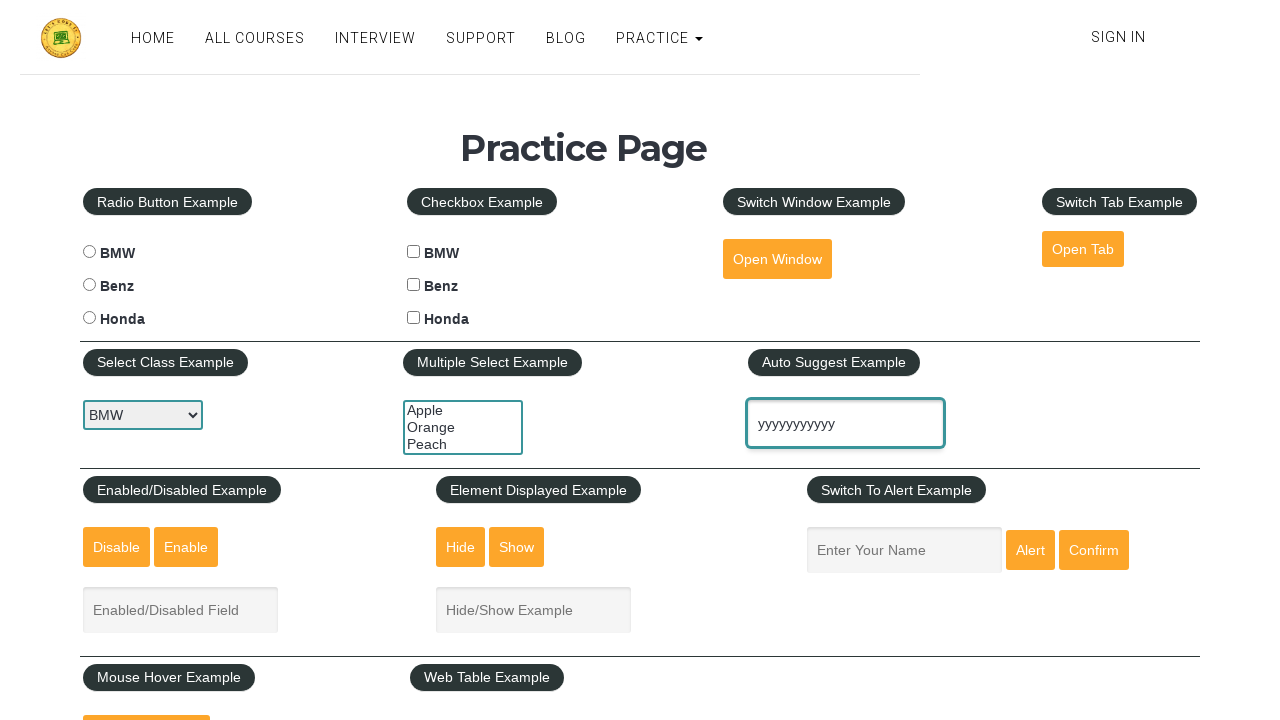

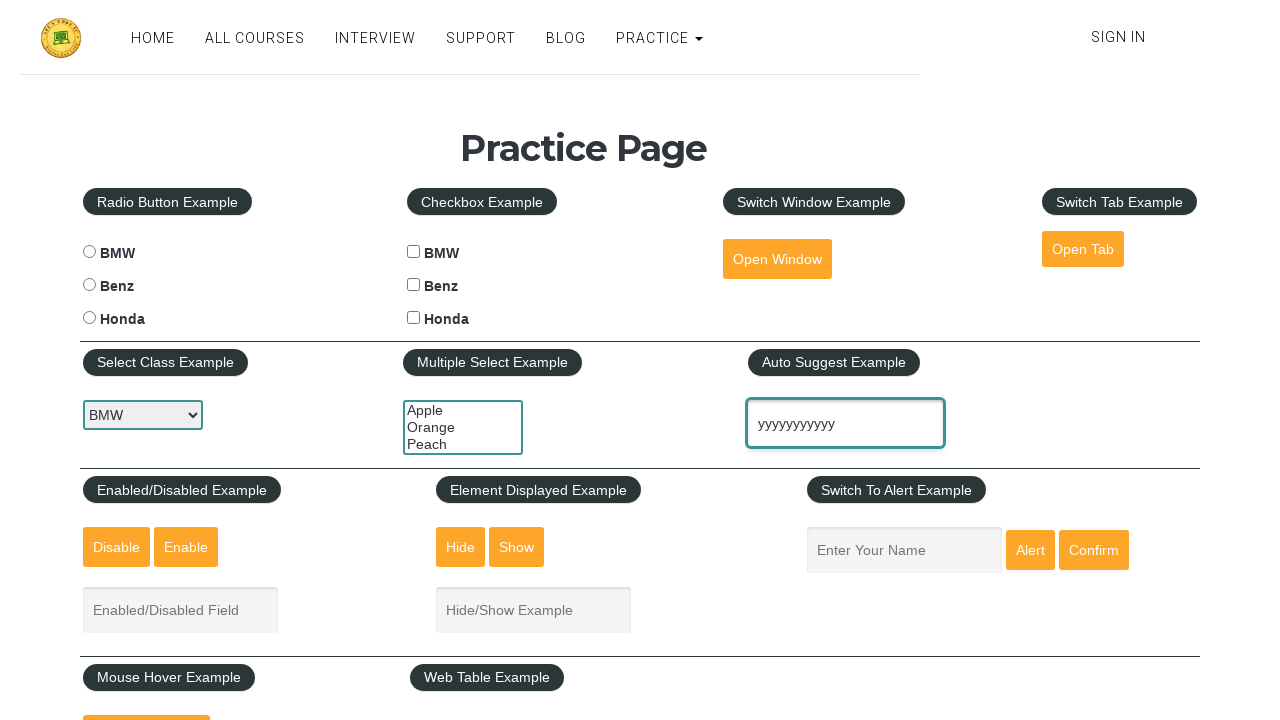